Tests adding todo items by filling the input field and pressing Enter, then verifying the items appear in the list

Starting URL: https://demo.playwright.dev/todomvc

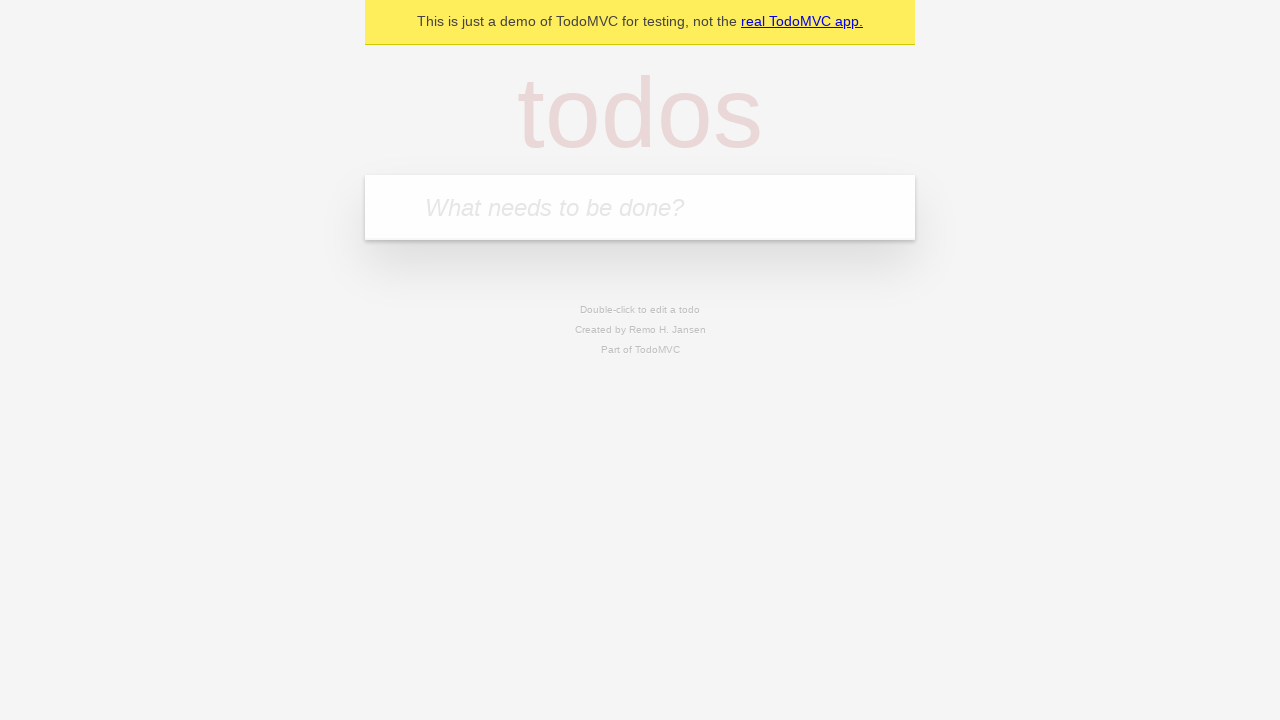

Filled input field with first todo item 'buy some cheese' on internal:attr=[placeholder="What needs to be done?"i]
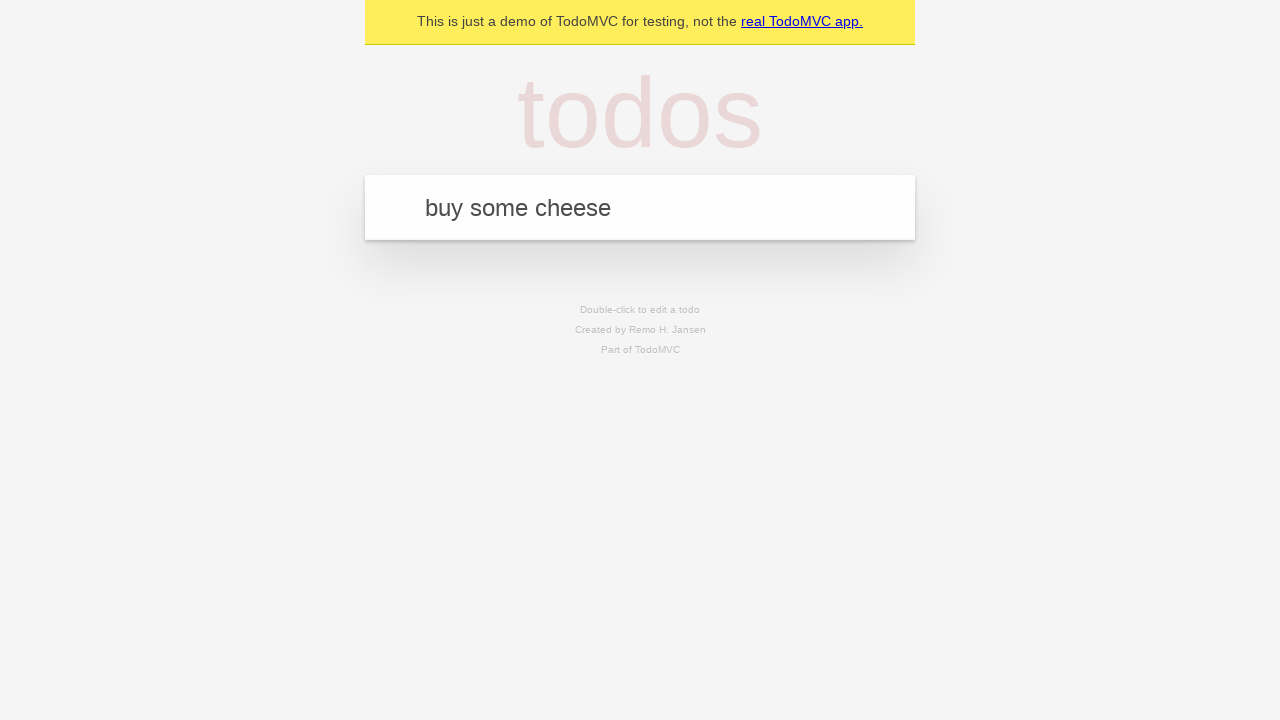

Pressed Enter to add first todo item on internal:attr=[placeholder="What needs to be done?"i]
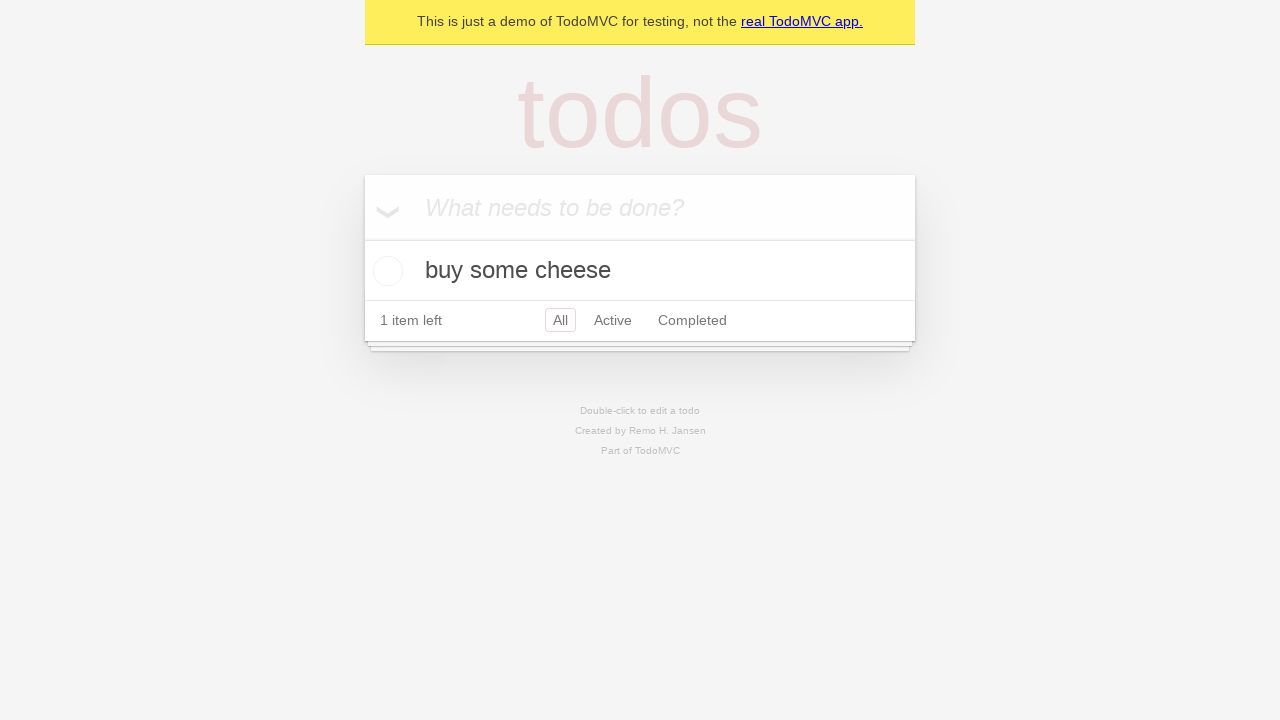

Verified first todo item appeared in the list
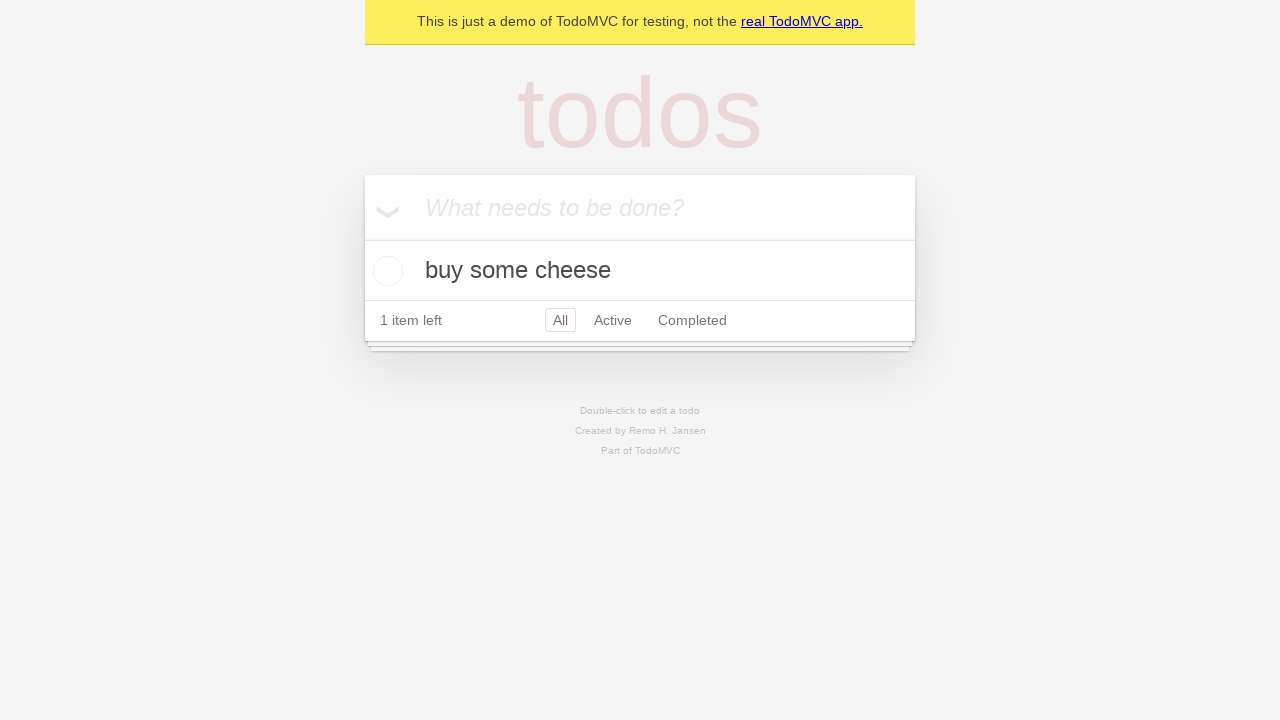

Filled input field with second todo item 'feed the cat' on internal:attr=[placeholder="What needs to be done?"i]
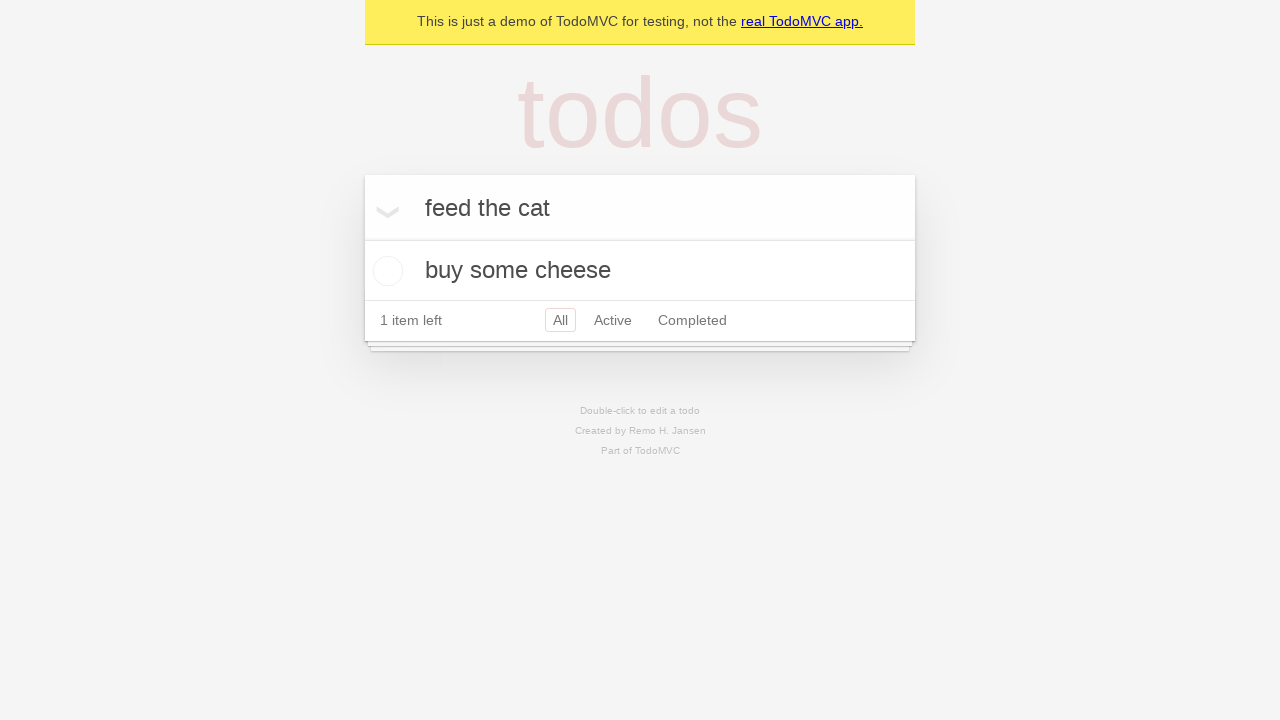

Pressed Enter to add second todo item on internal:attr=[placeholder="What needs to be done?"i]
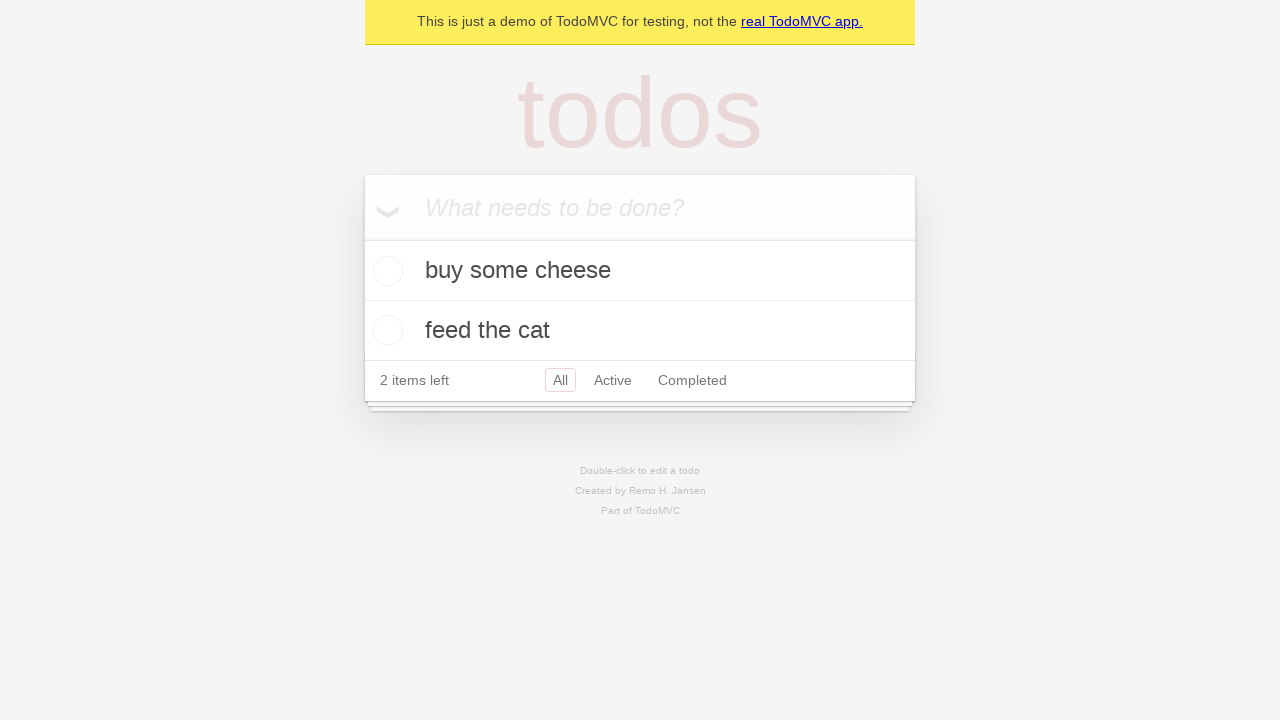

Verified both todo items are now displayed in the list
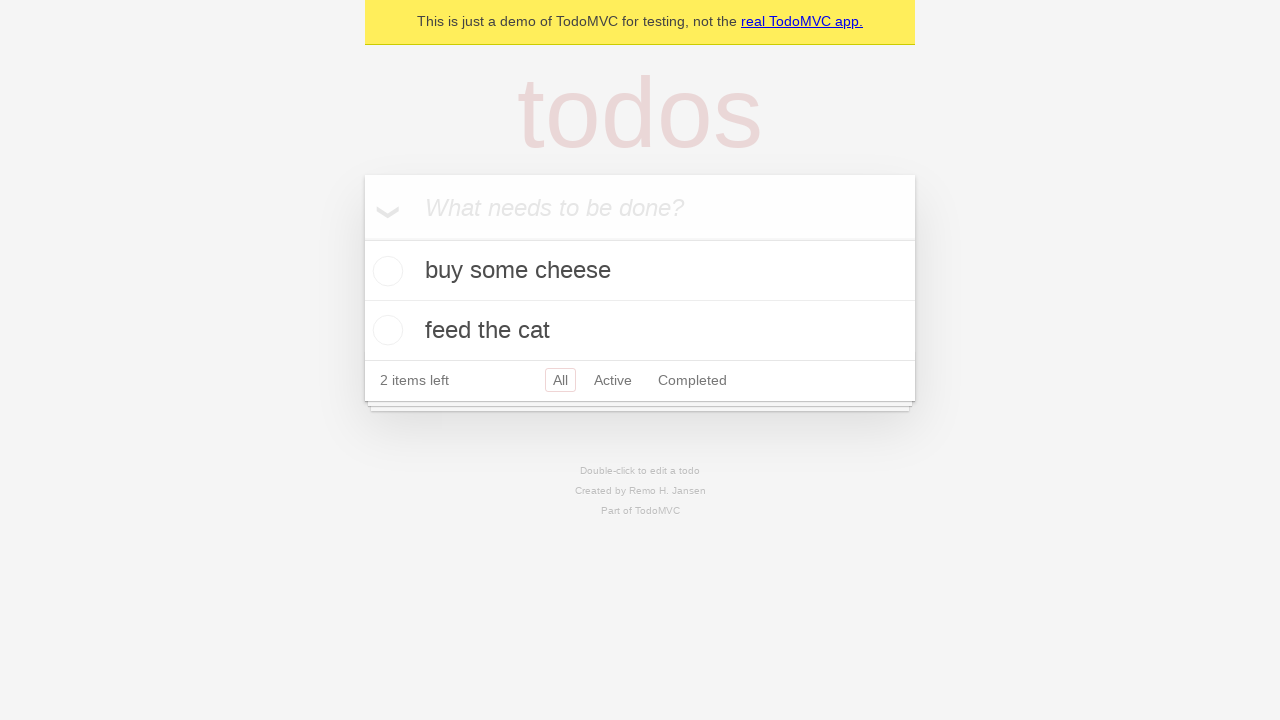

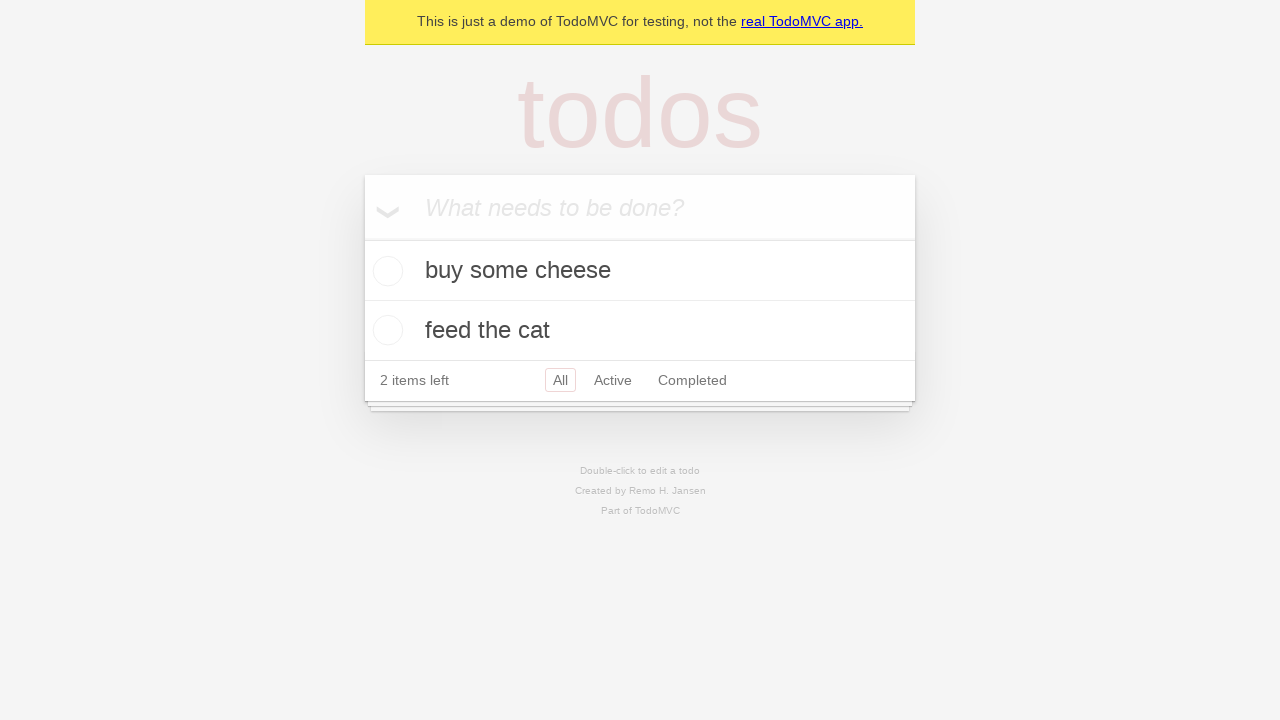